Simple test that navigates to the Nykaa homepage and loads the page

Starting URL: https://www.nykaa.com/

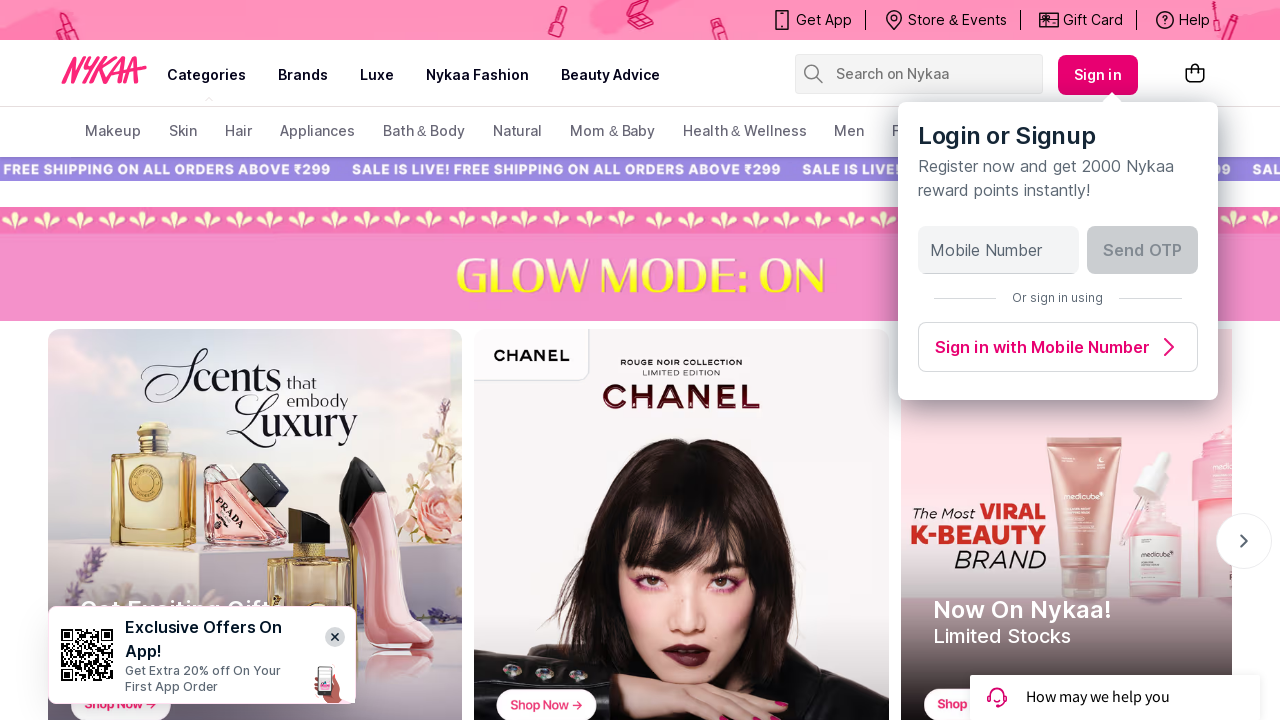

Nykaa homepage loaded - DOM content interactive
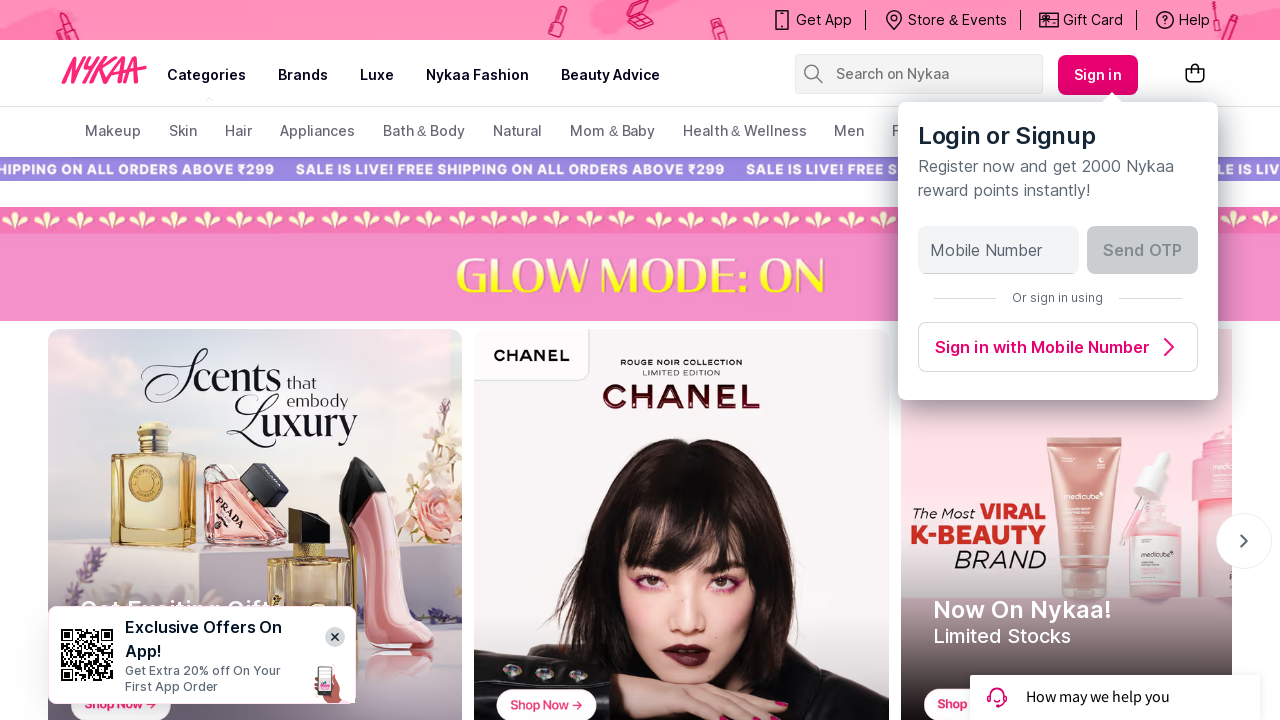

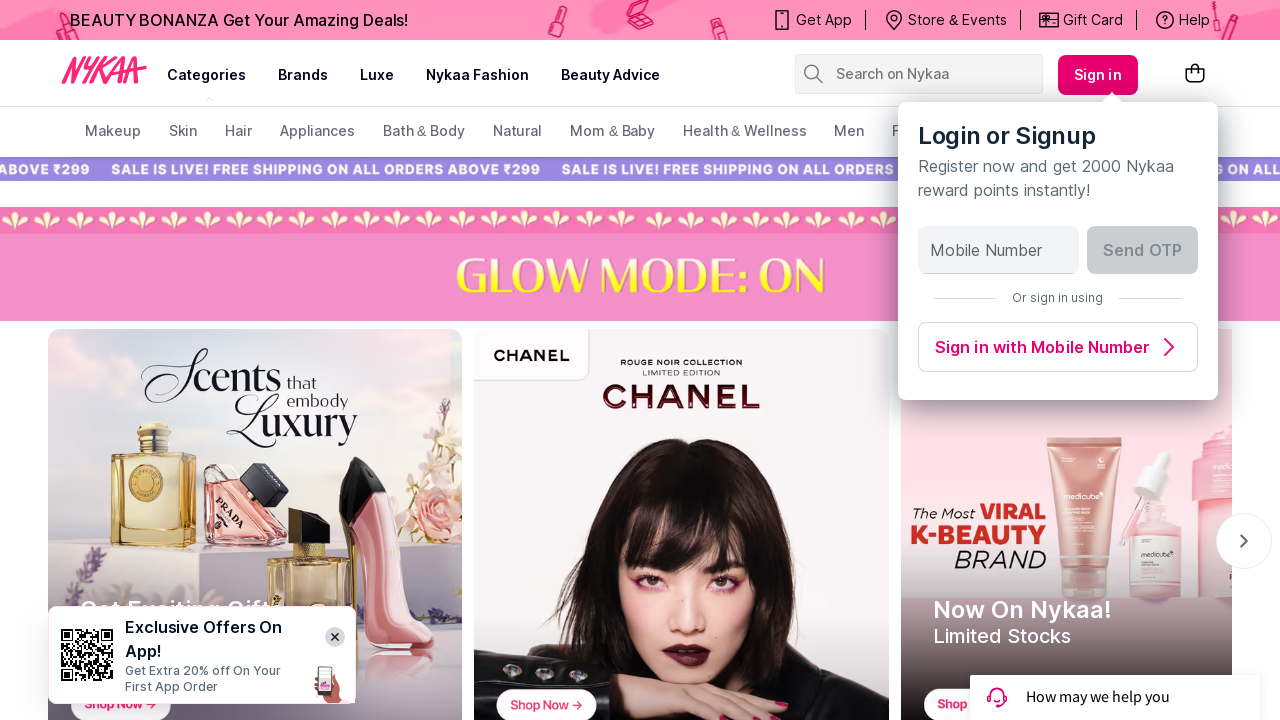